Clicks a download link and waits for the download to complete

Starting URL: https://www.selenium.dev/selenium/web/downloads/download.html

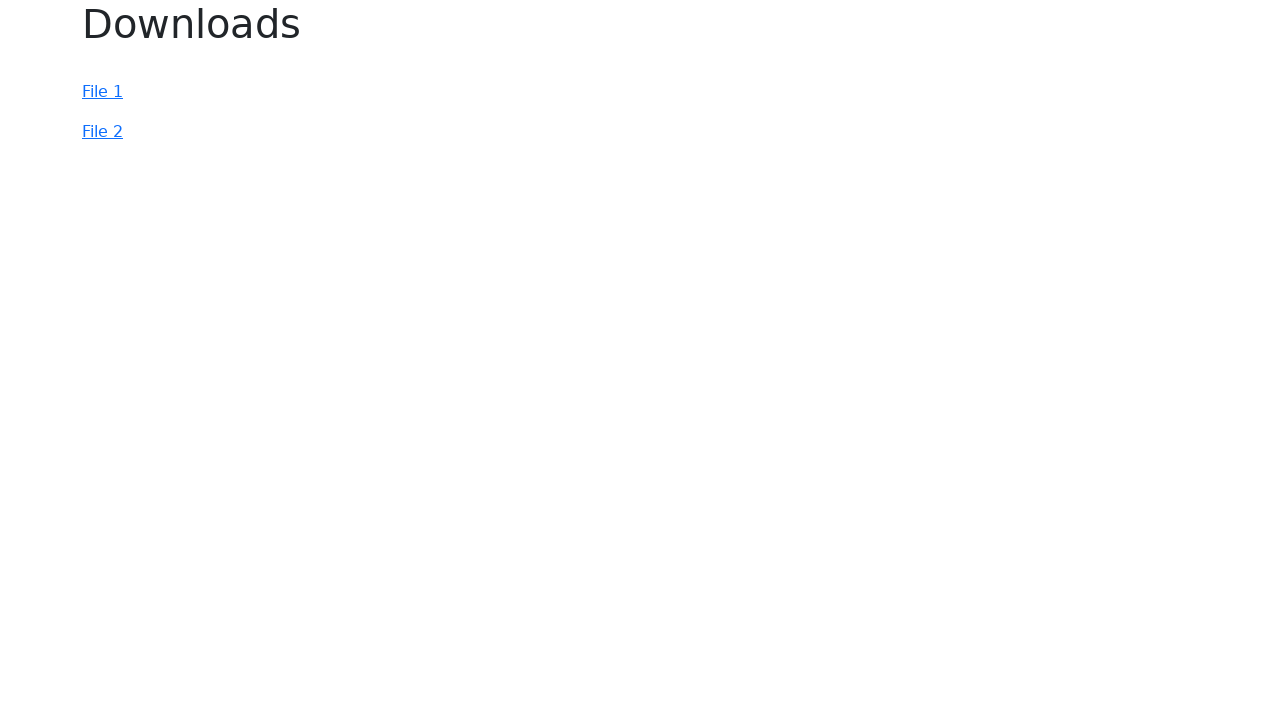

Clicked download link #file-2 at (102, 132) on #file-2
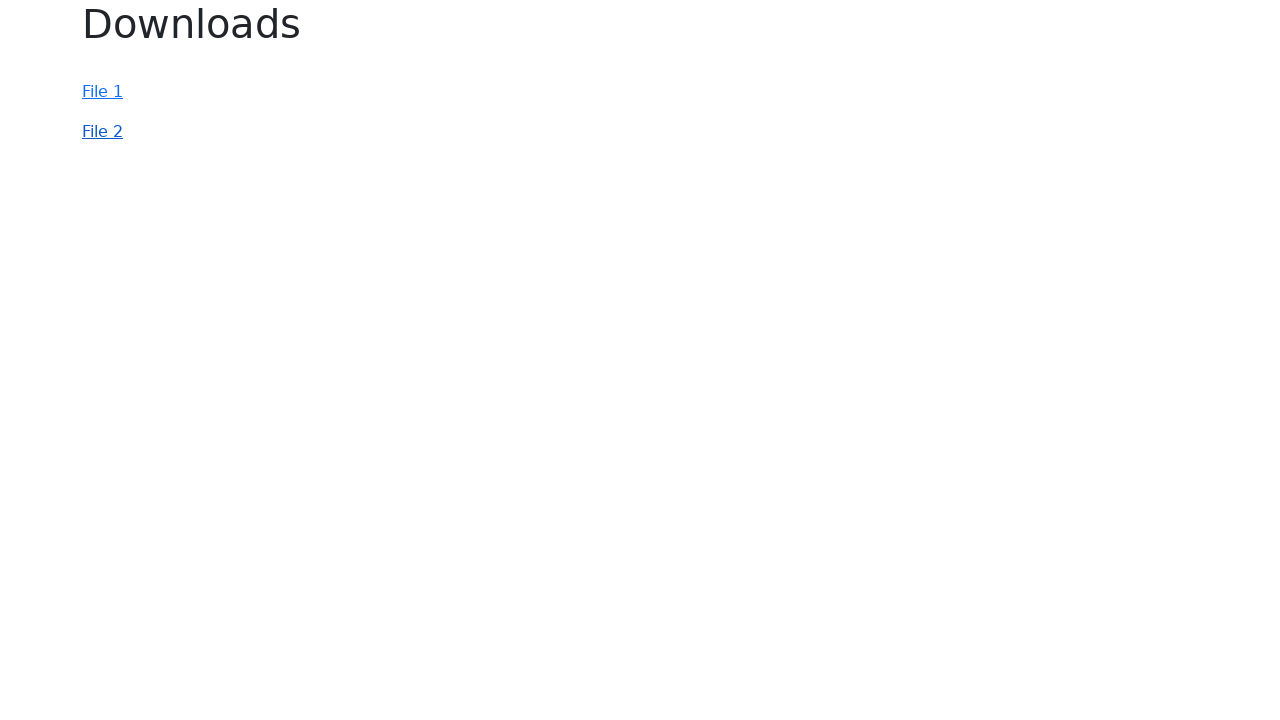

Download completed
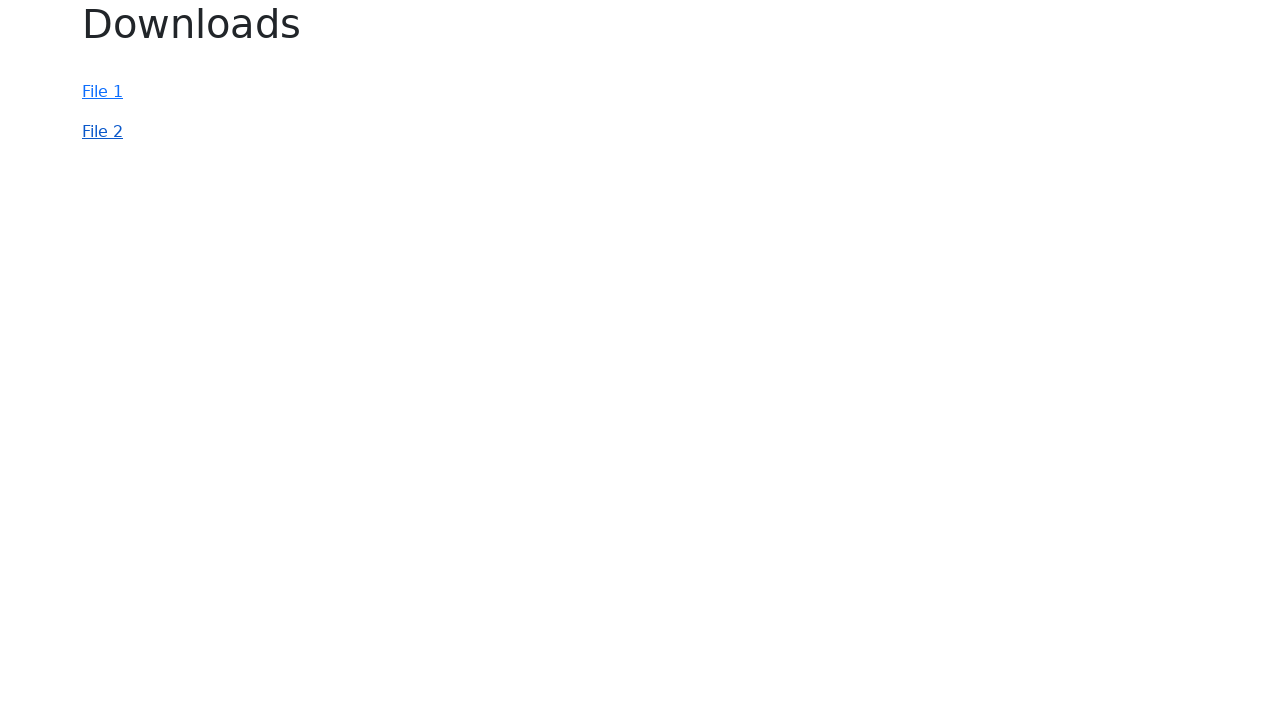

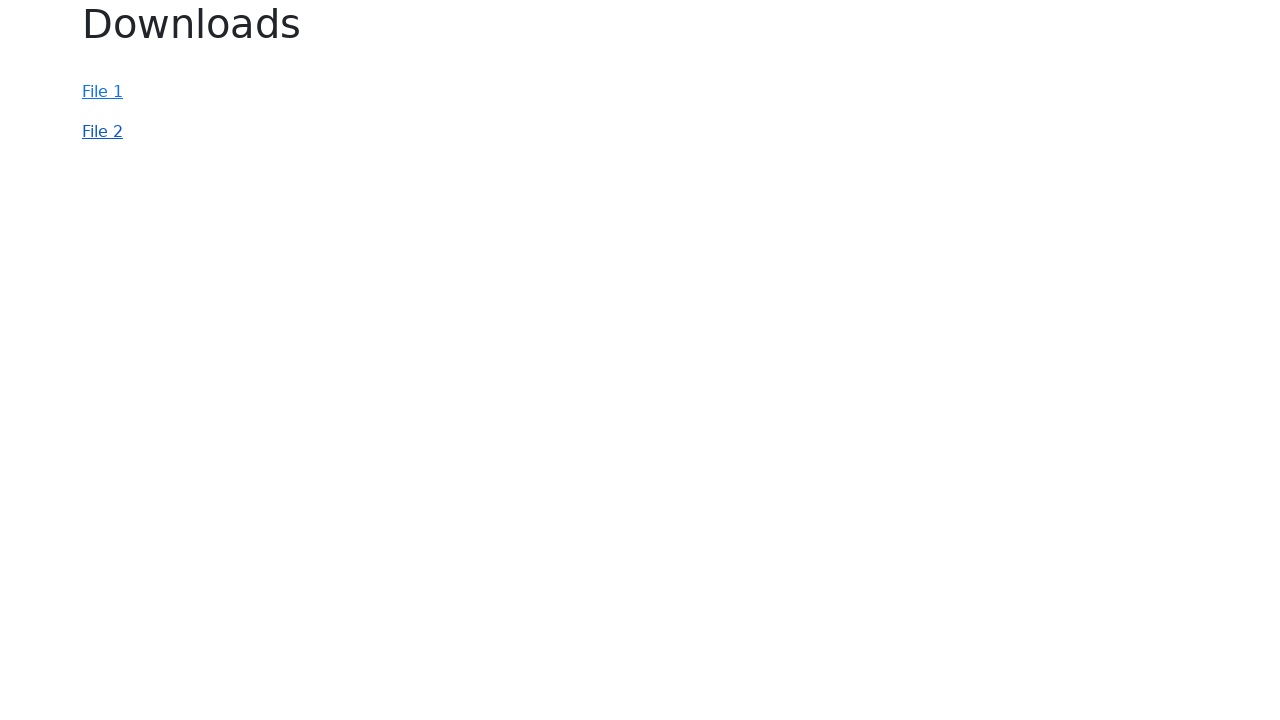